Tests a registration form by filling in first name, last name, and email fields, submitting the form, and verifying that a success message is displayed.

Starting URL: http://suninjuly.github.io/registration1.html

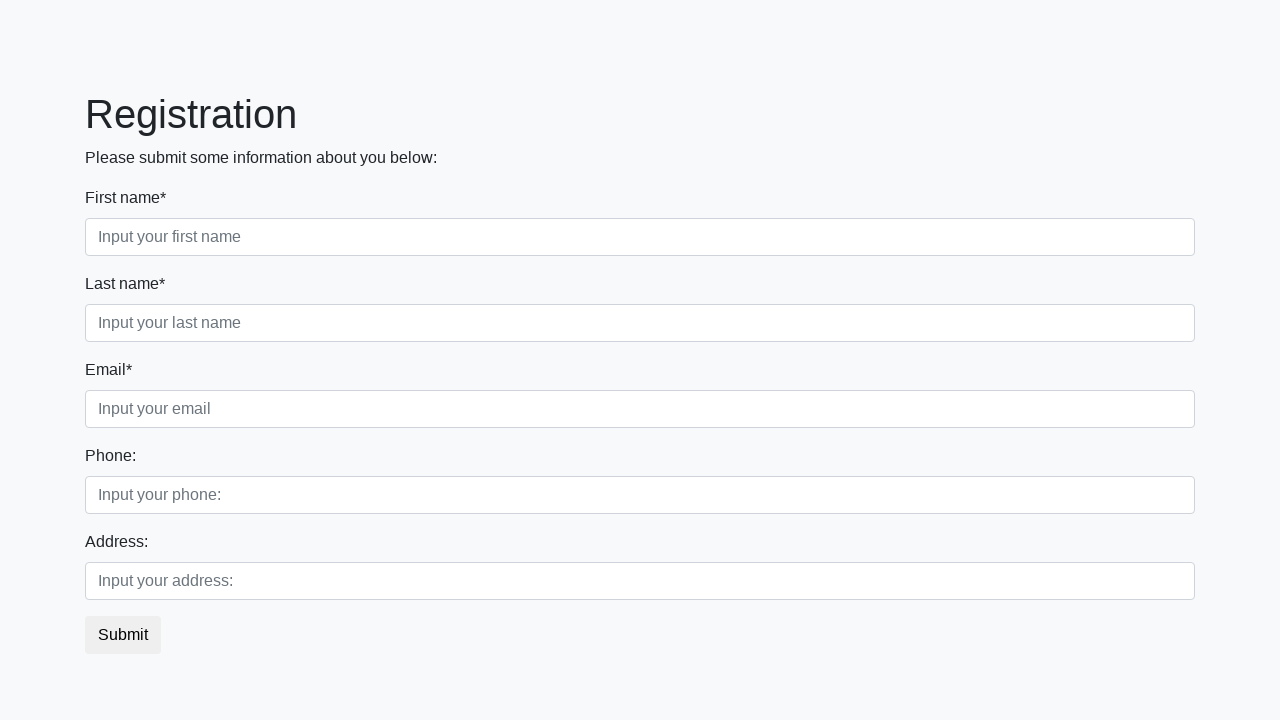

Filled first name field with 'Marcus' on div.first_block input.first
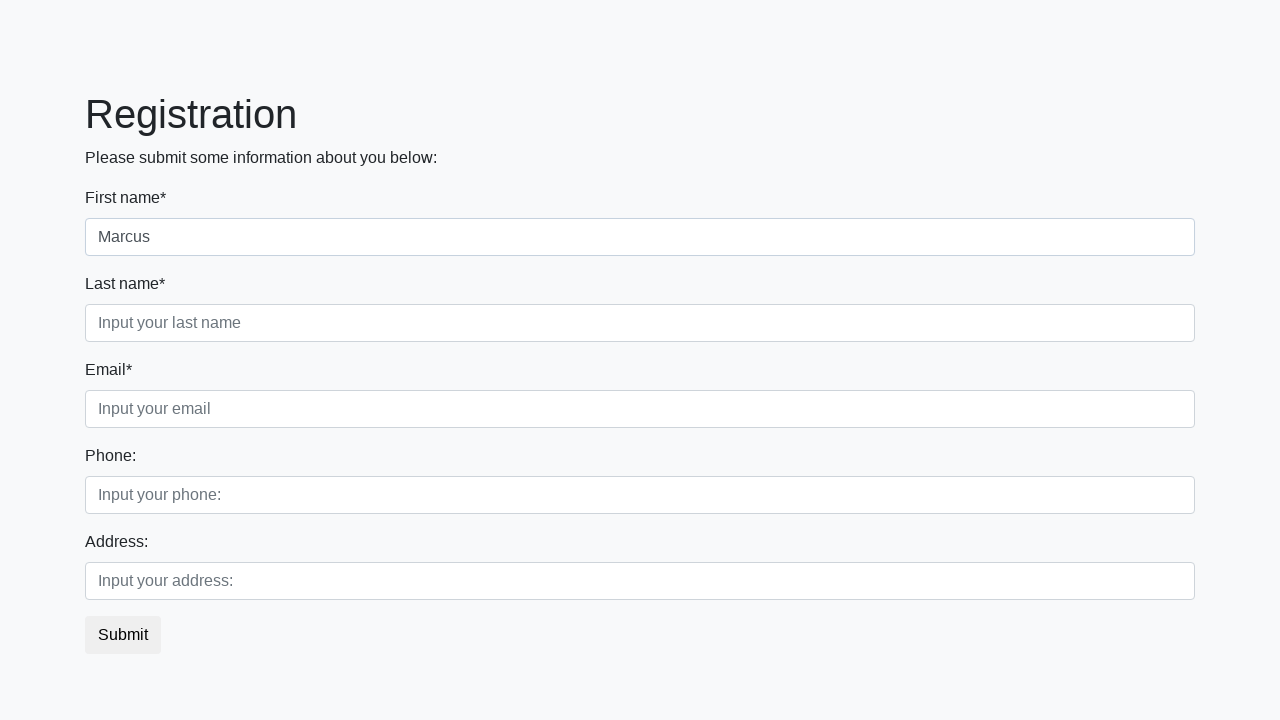

Filled last name field with 'Wellington' on div.first_block input.second
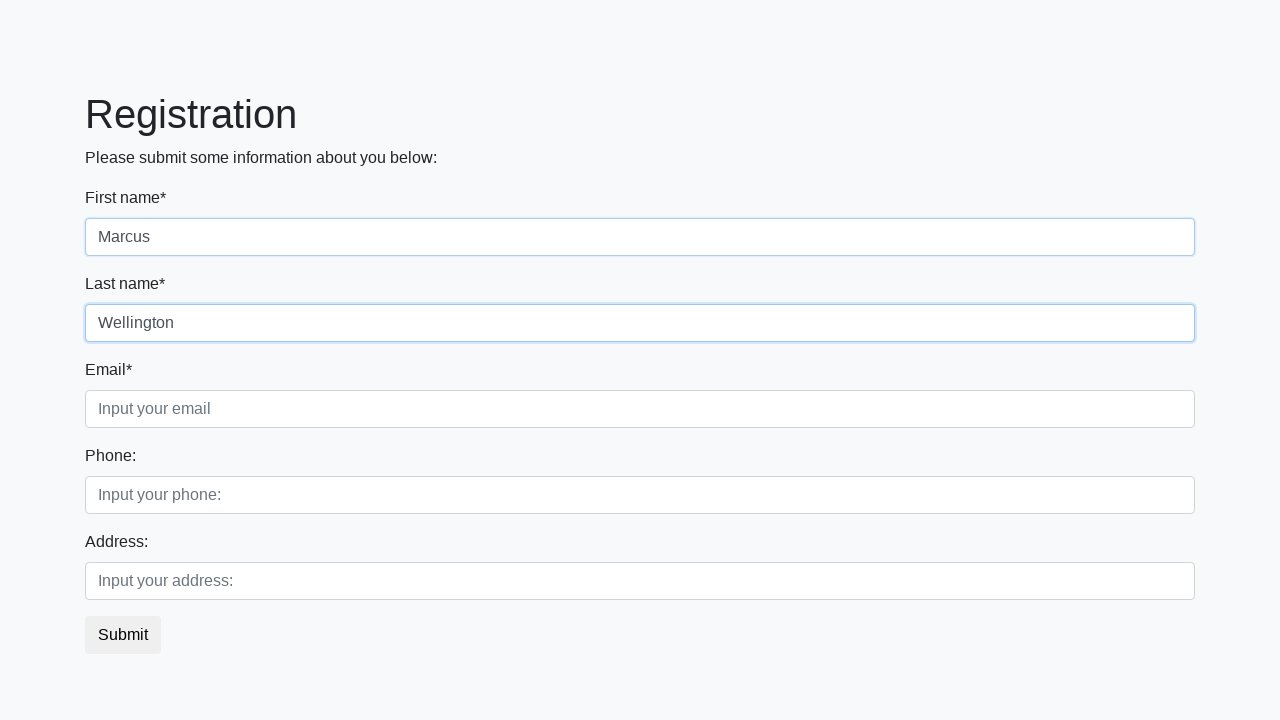

Filled email field with 'marcus.wellington@example.com' on div.first_block input.third
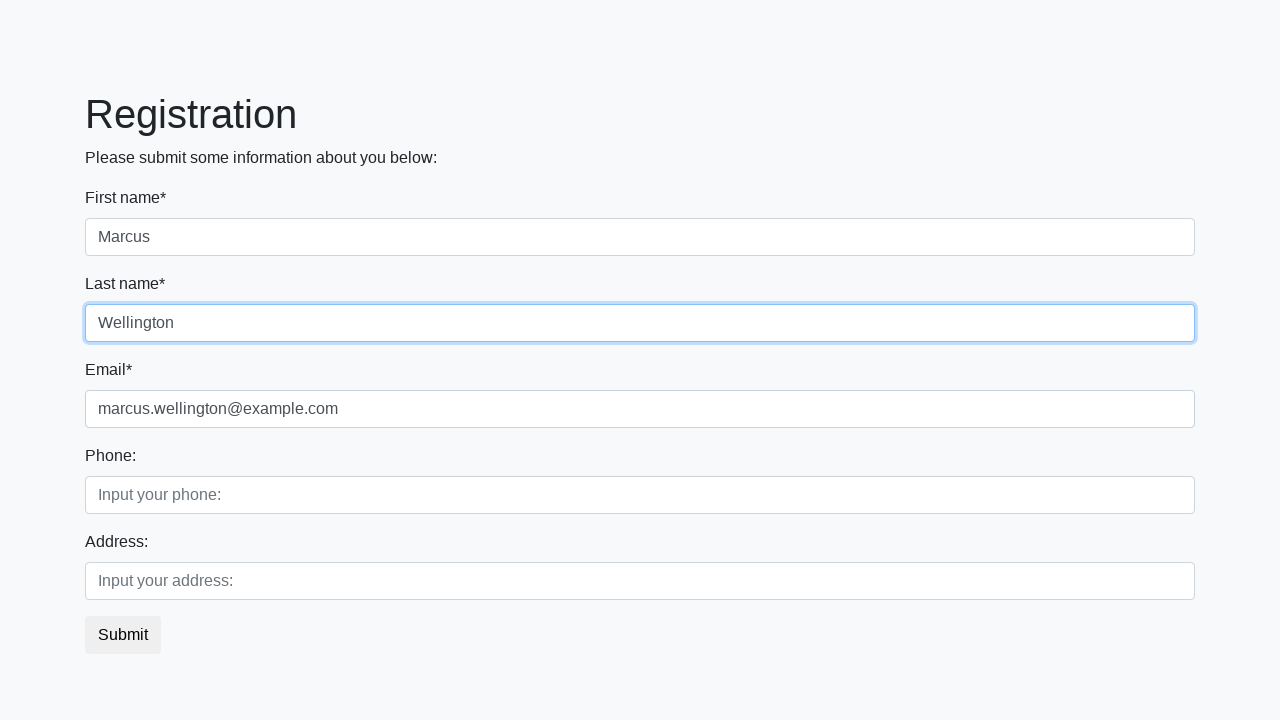

Clicked the submit button at (123, 635) on button.btn
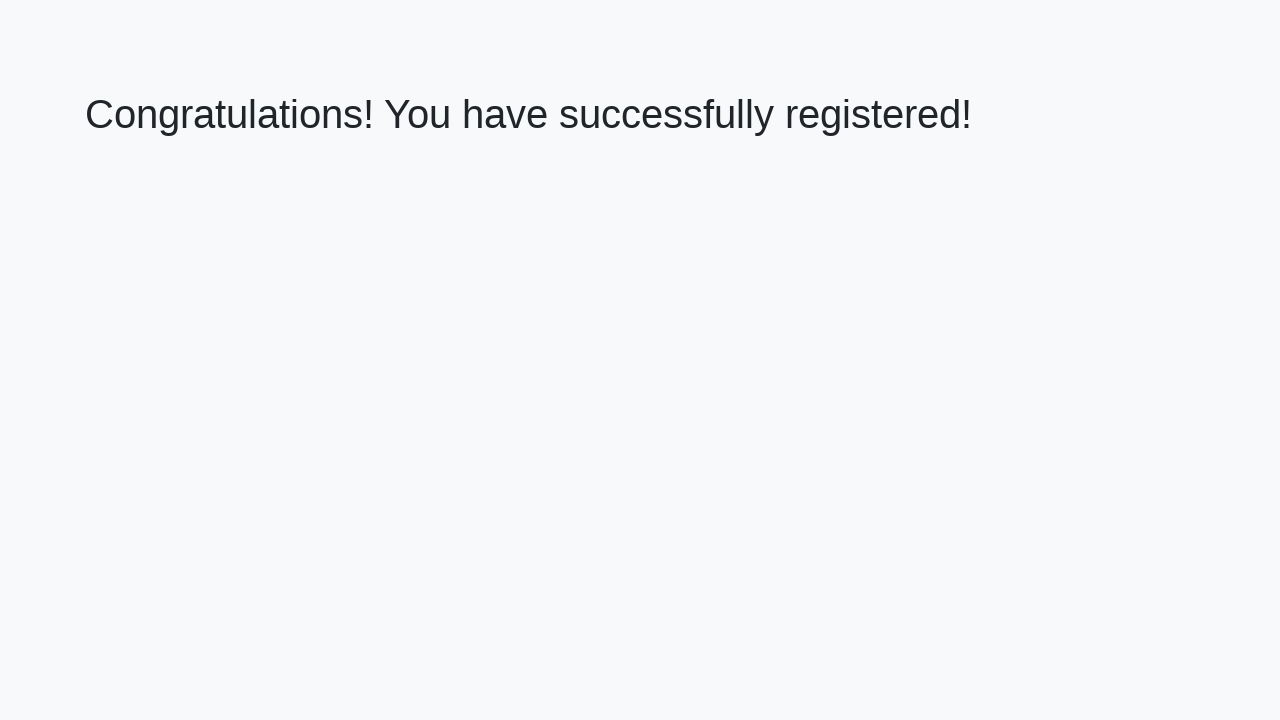

Success message loaded
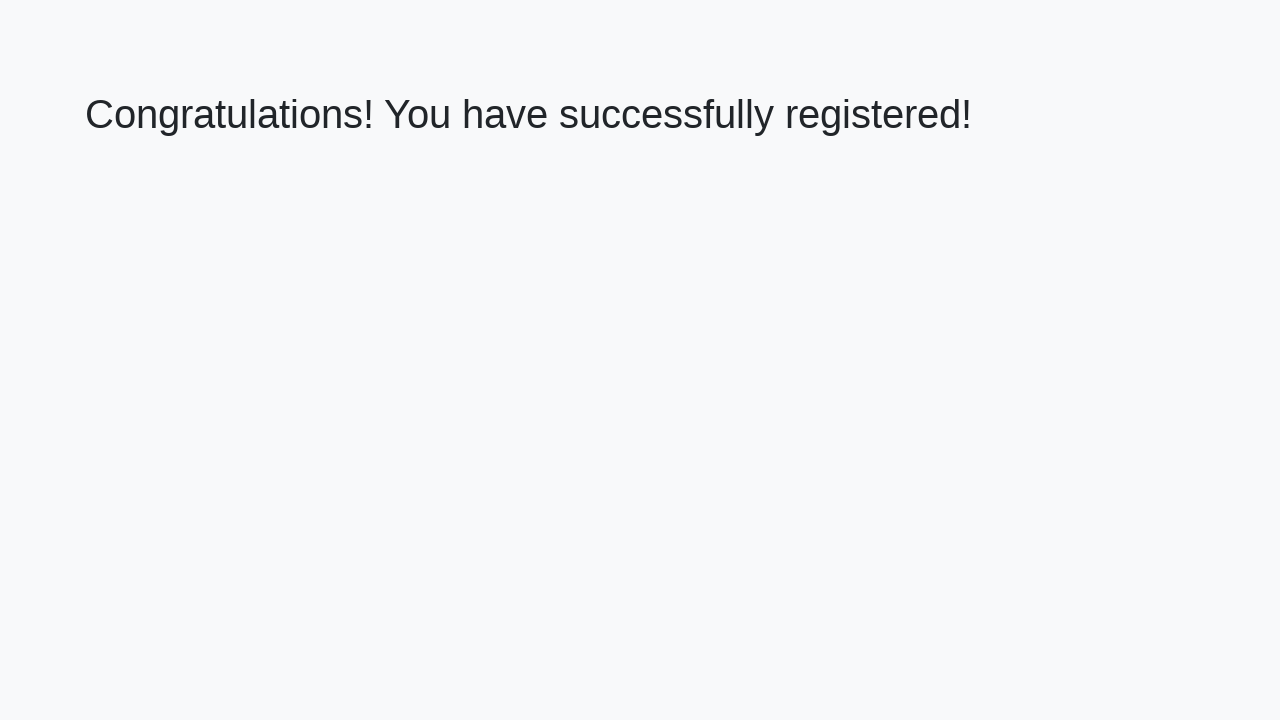

Retrieved success message text
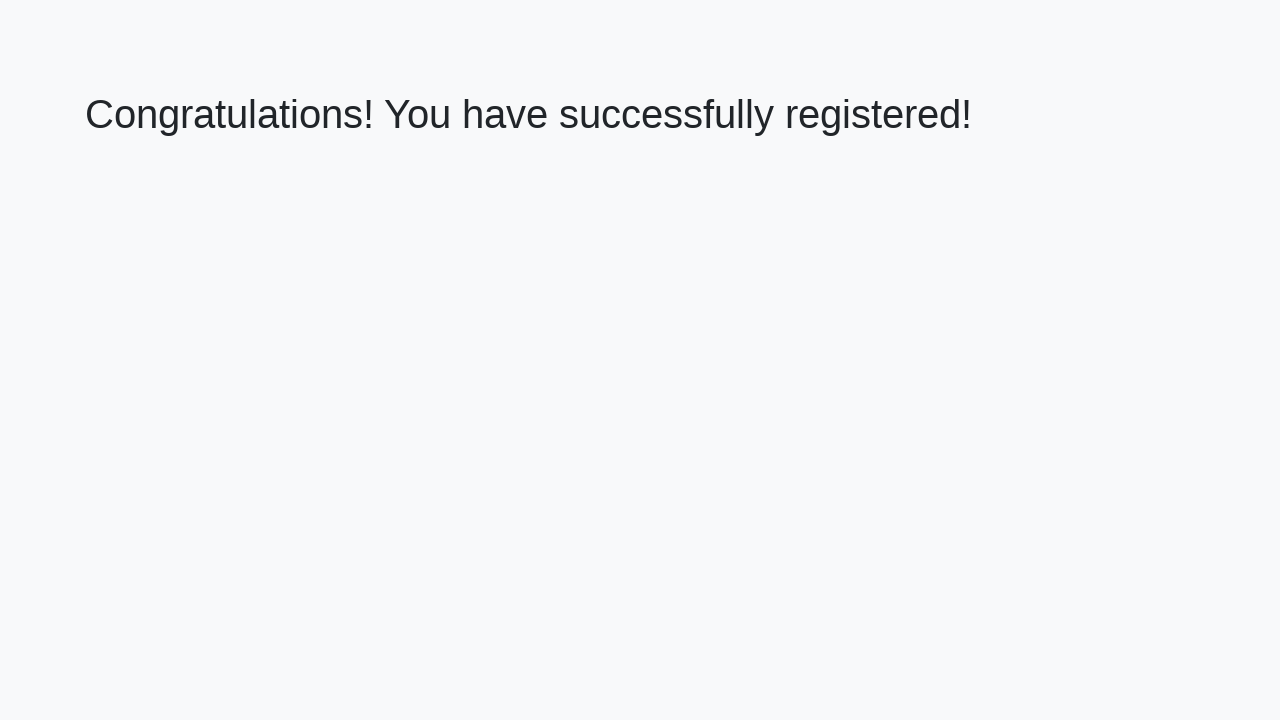

Verified success message: 'Congratulations! You have successfully registered!'
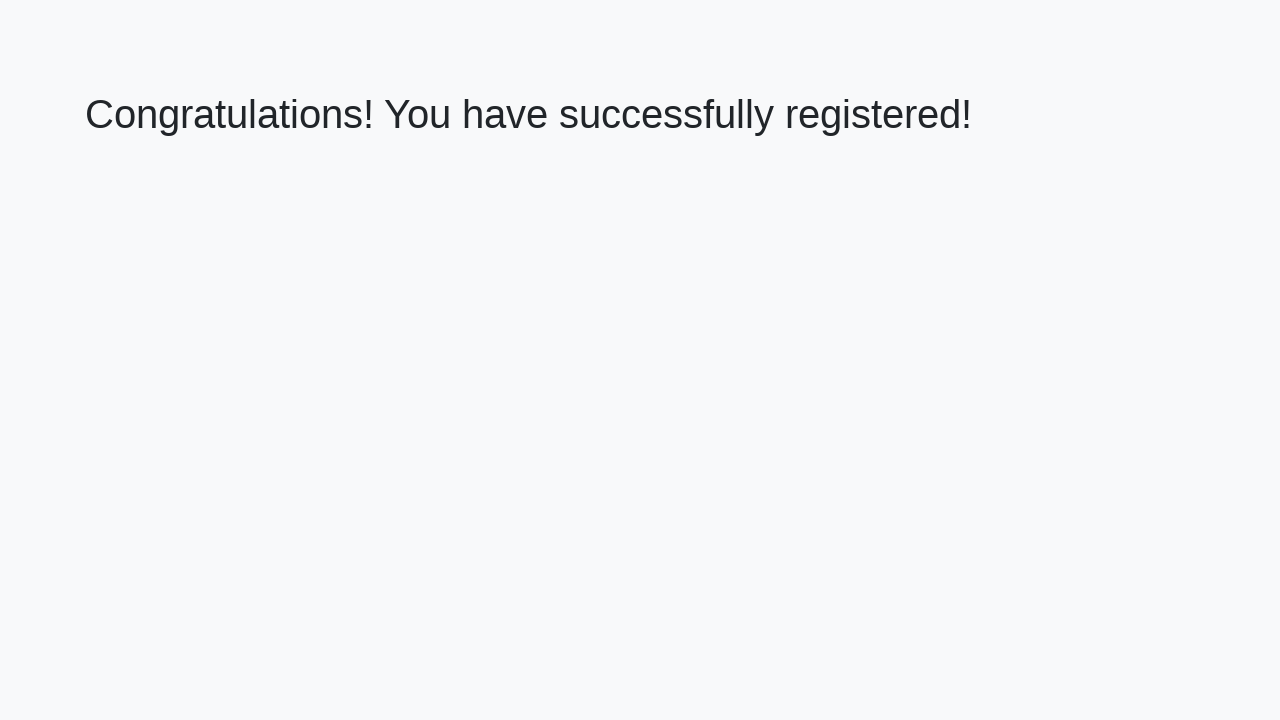

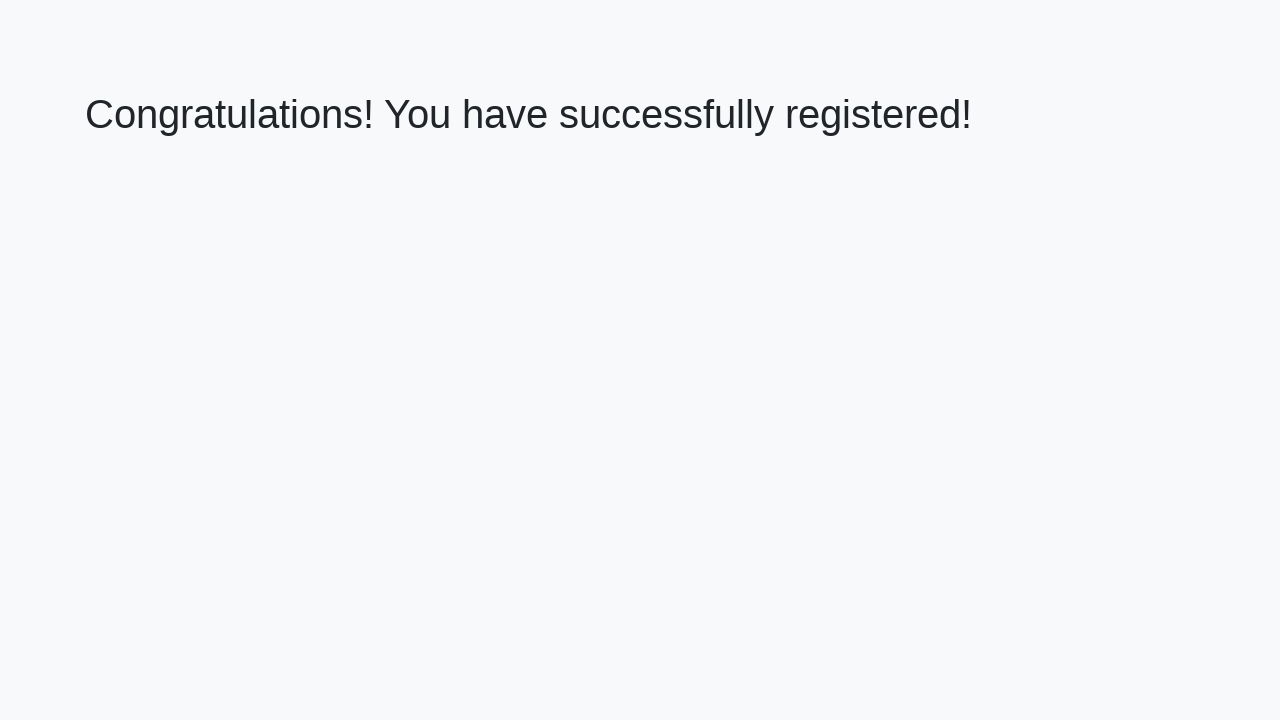